Navigates to Rahul Shetty Academy website and verifies the page title and URL are correctly loaded

Starting URL: https://rahulshettyacademy.com

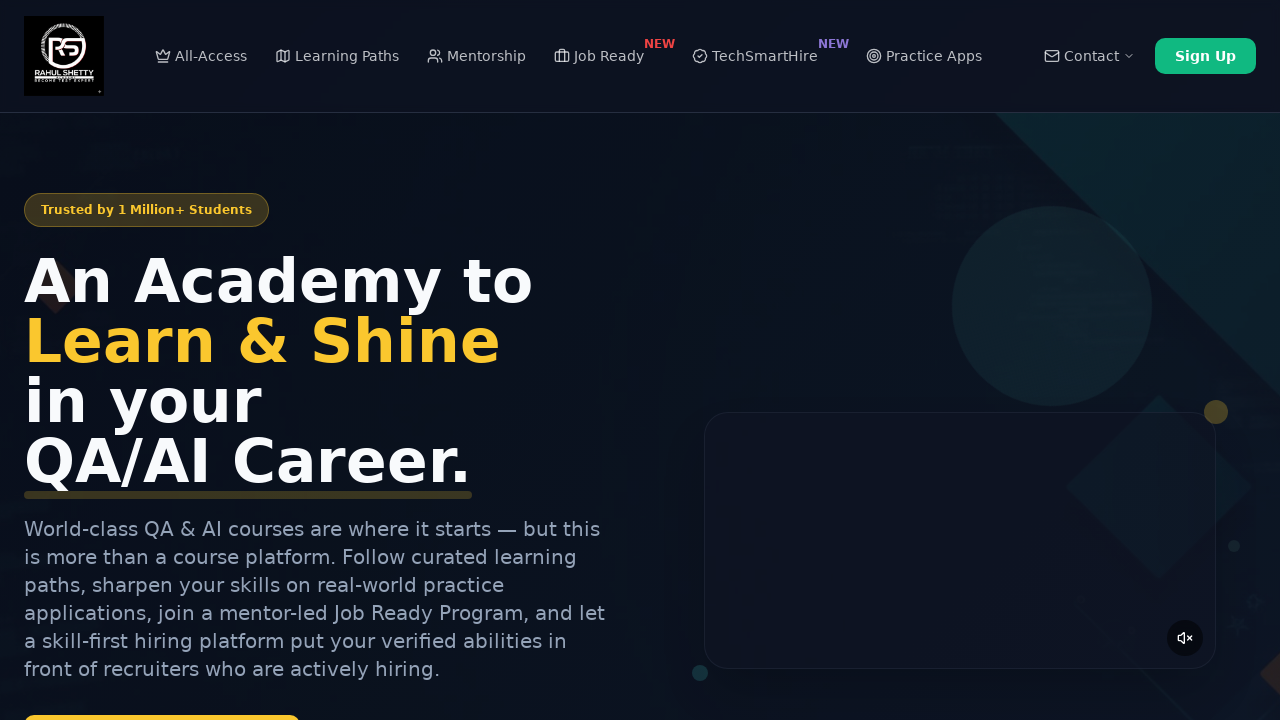

Navigated to Rahul Shetty Academy website
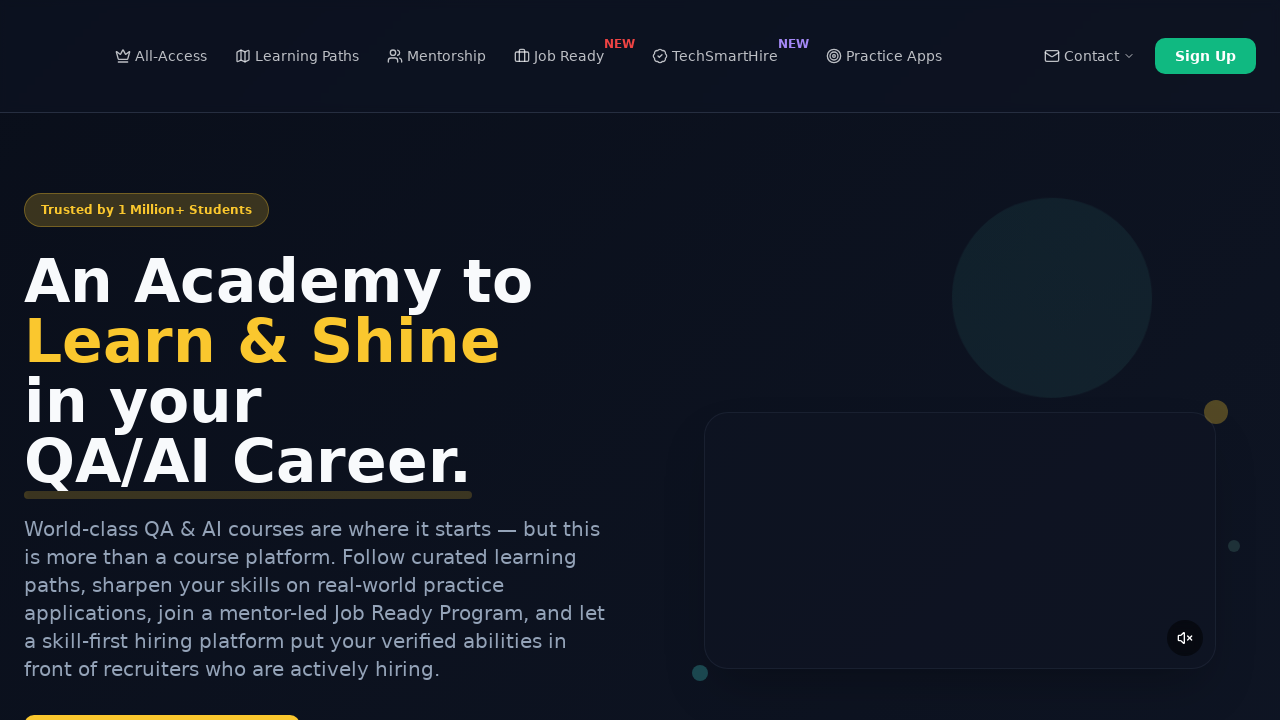

Retrieved page title: Rahul Shetty Academy | QA Automation, Playwright, AI Testing & Online Training
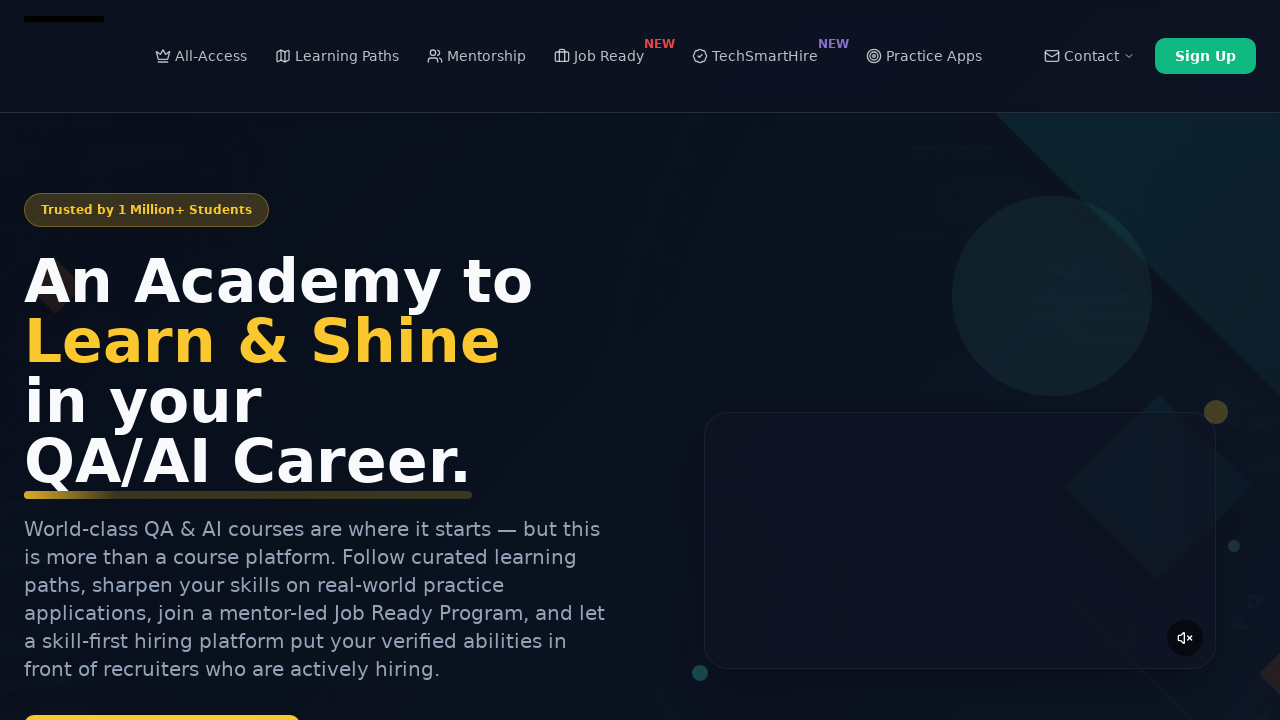

Retrieved current URL: https://rahulshettyacademy.com/
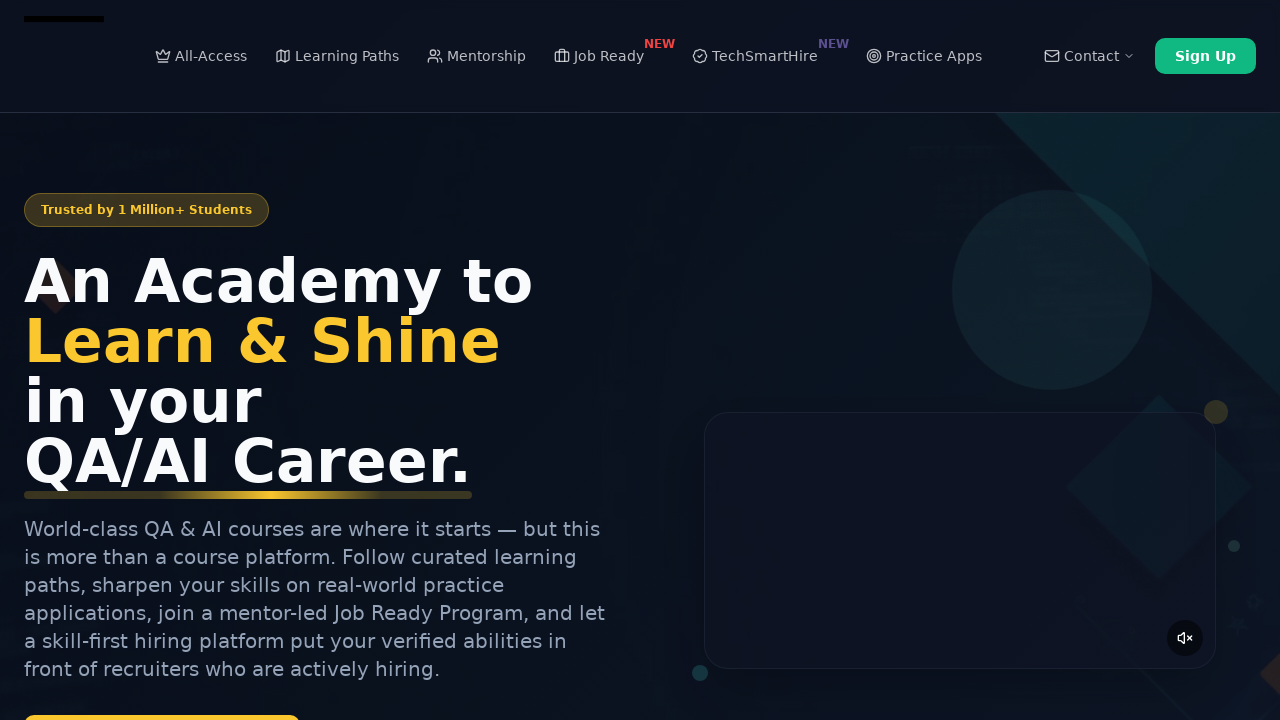

Printed page title and URL for verification
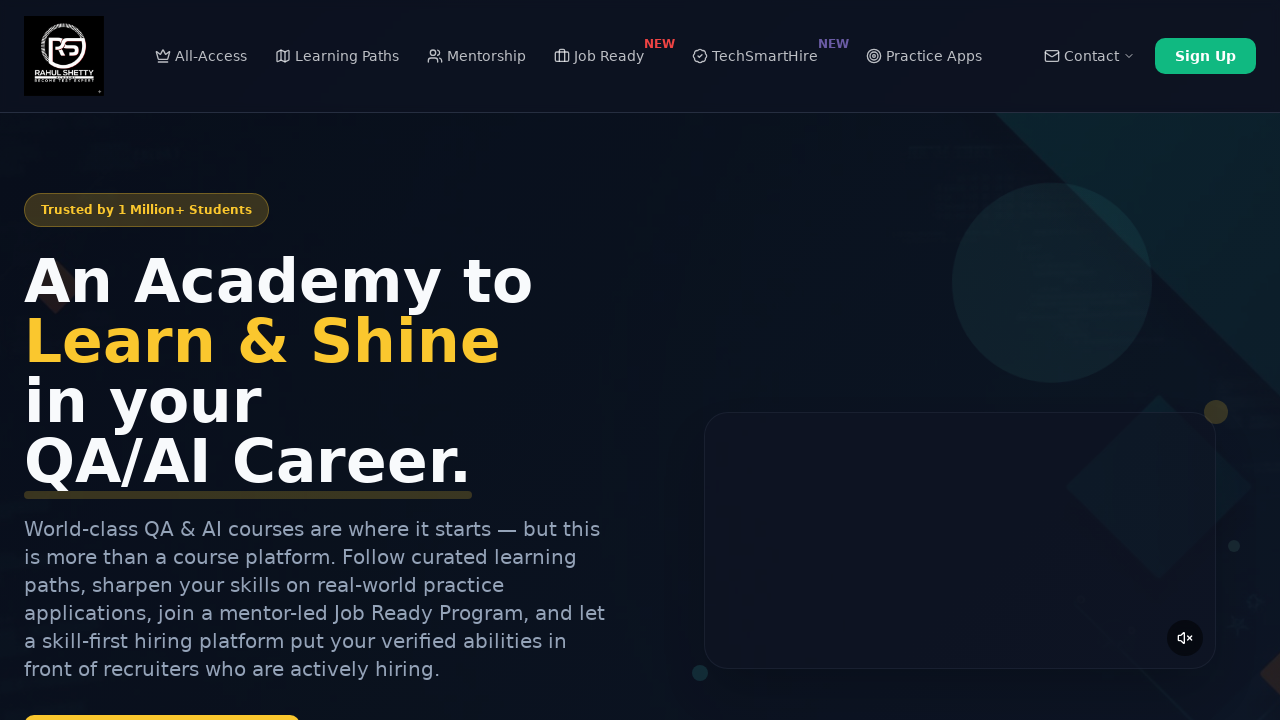

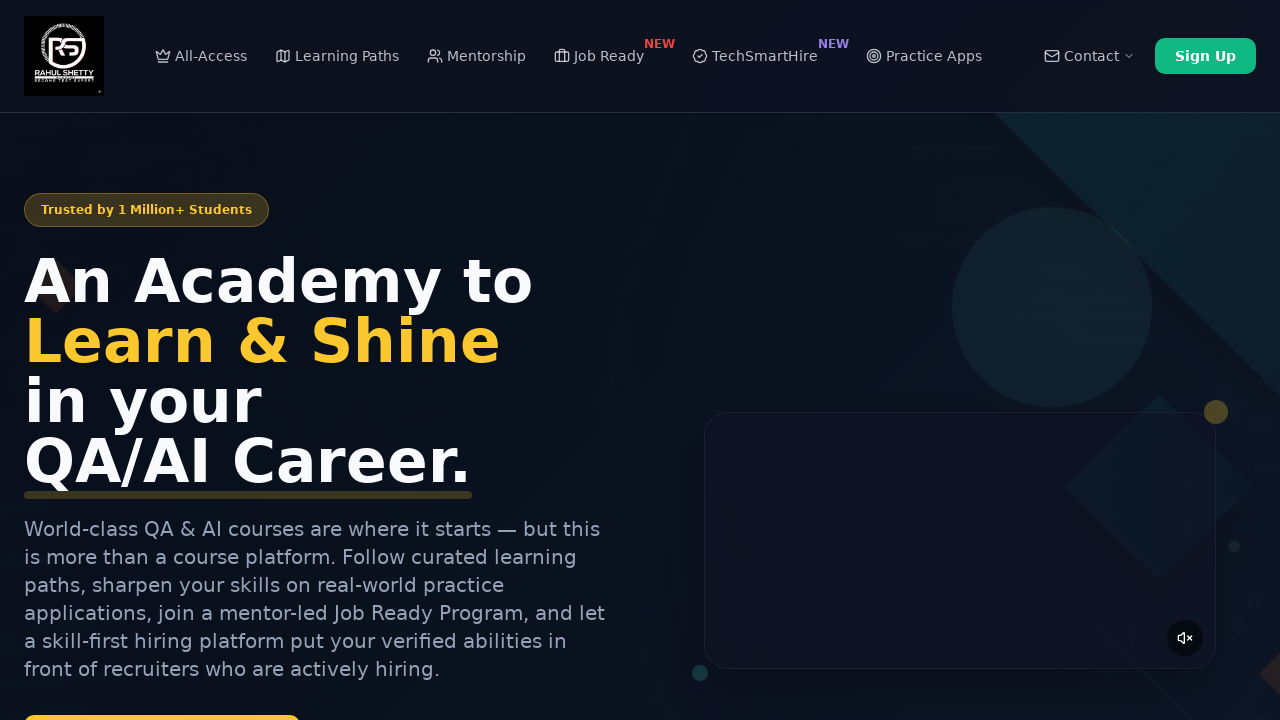